Navigates to the windows example page and clicks a link that opens a new window, then verifies the page title

Starting URL: http://the-internet.herokuapp.com/windows

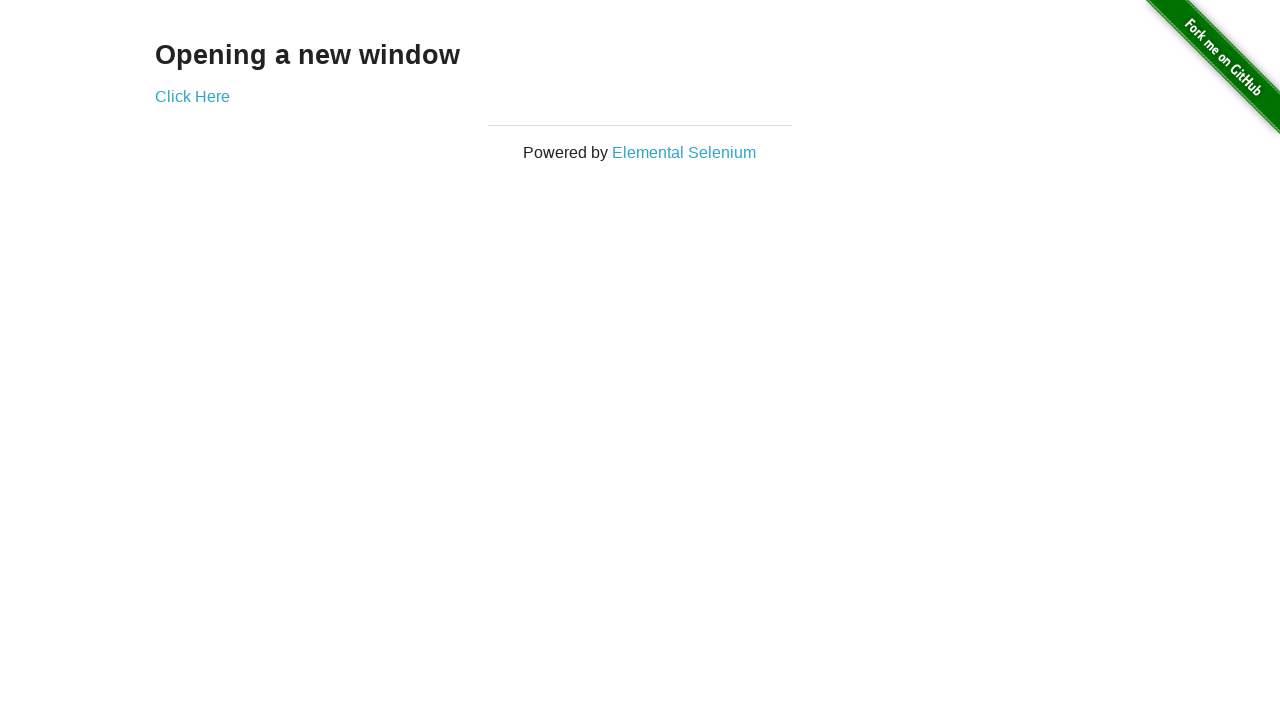

Clicked link to open new window at (192, 96) on .example a
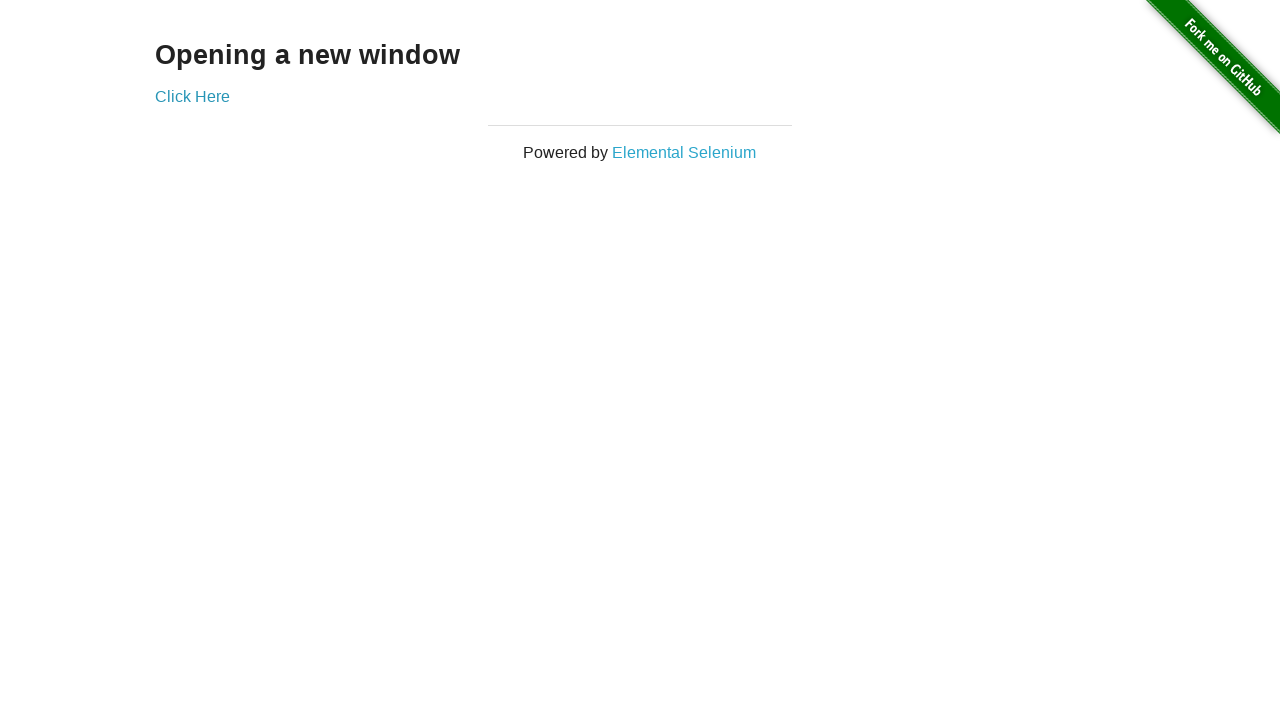

Waited for new window to load
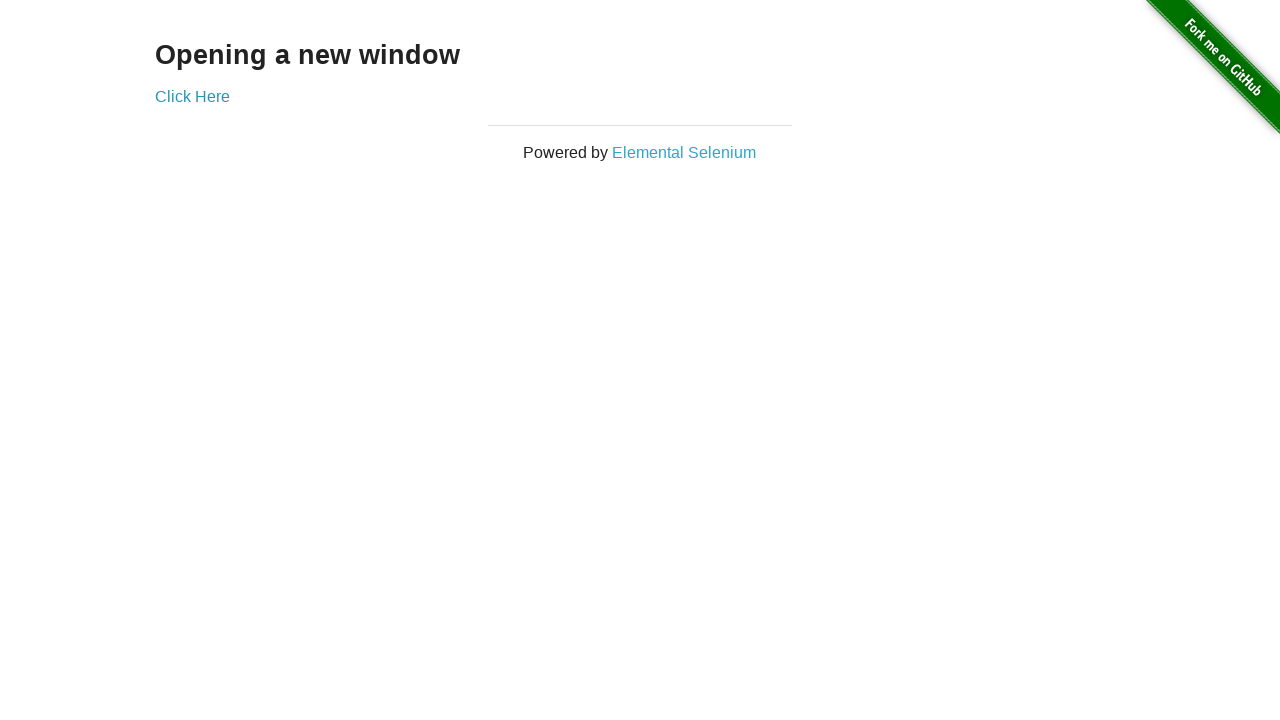

Verified page element is present
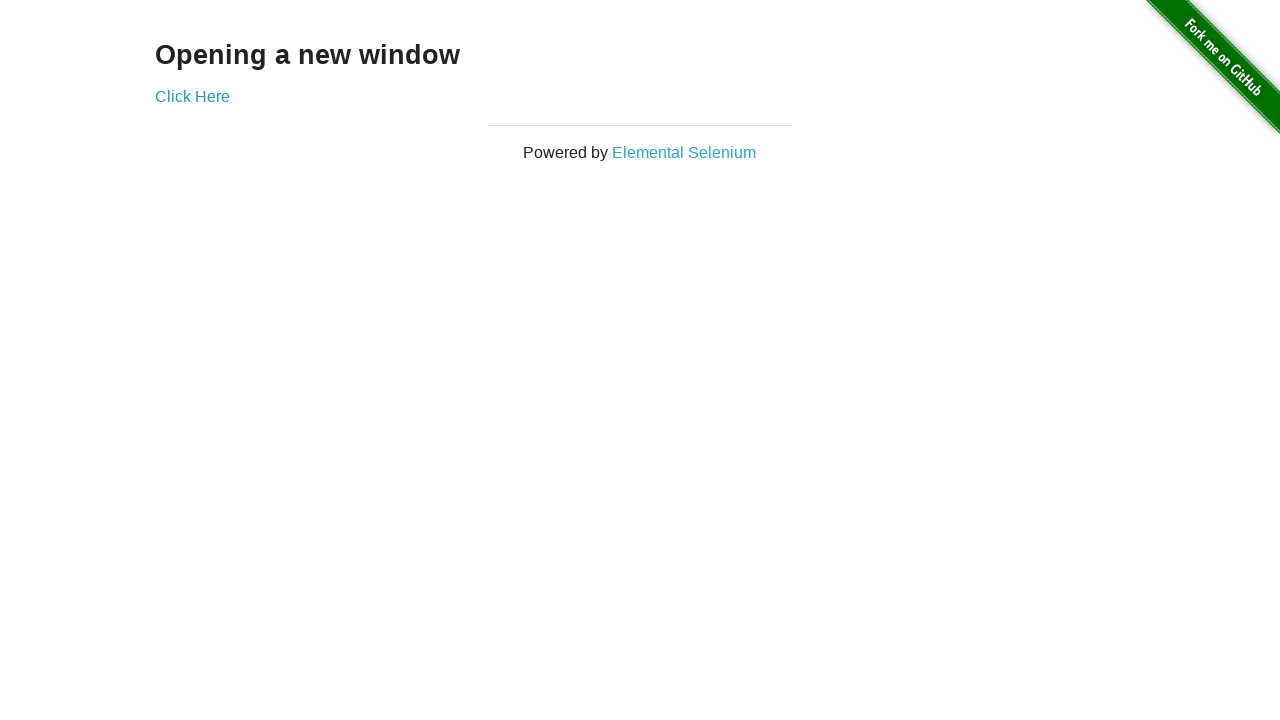

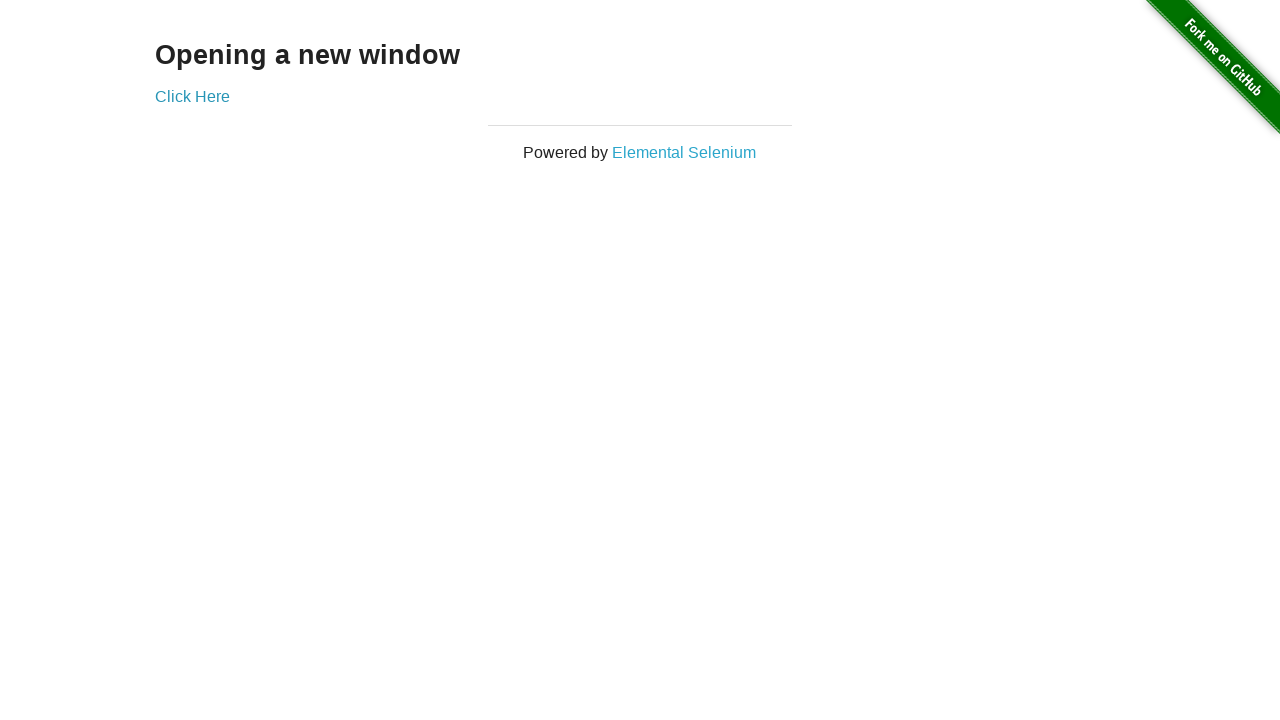